Tests dynamic element properties by waiting for a button to become enabled and another button to become visible

Starting URL: https://demoqa.com/dynamic-properties

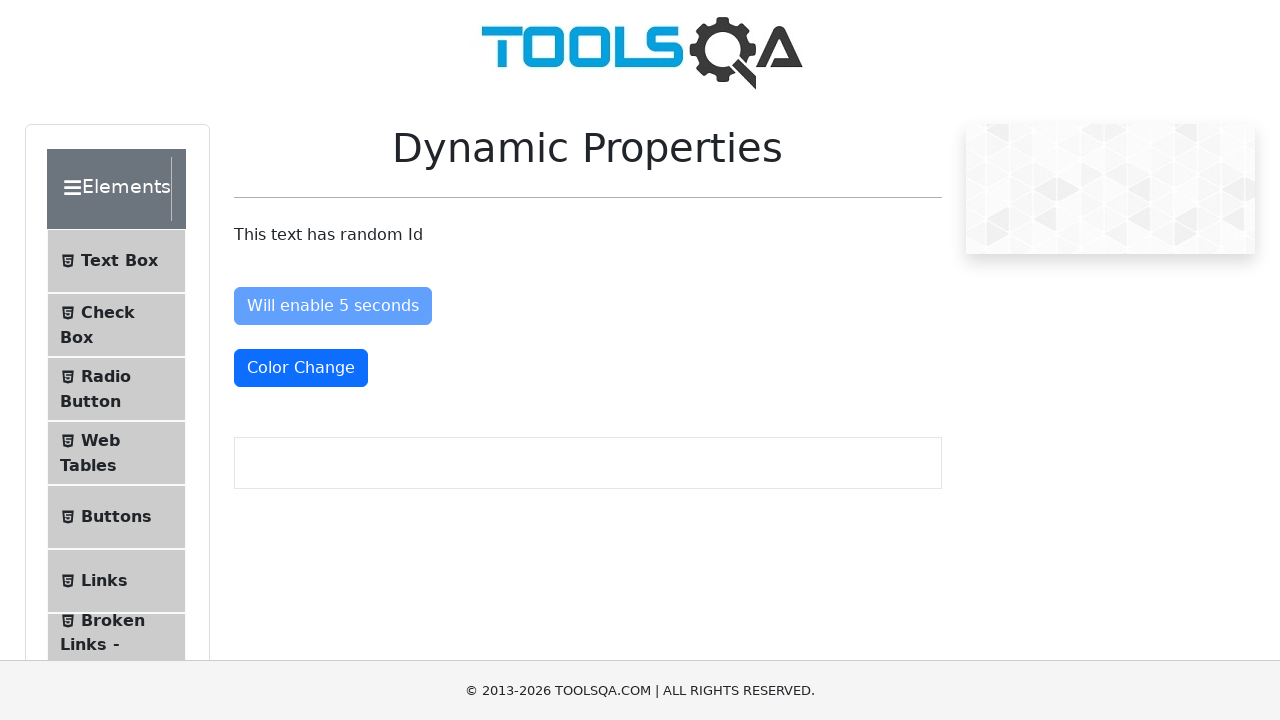

Waited for enable after button to become visible
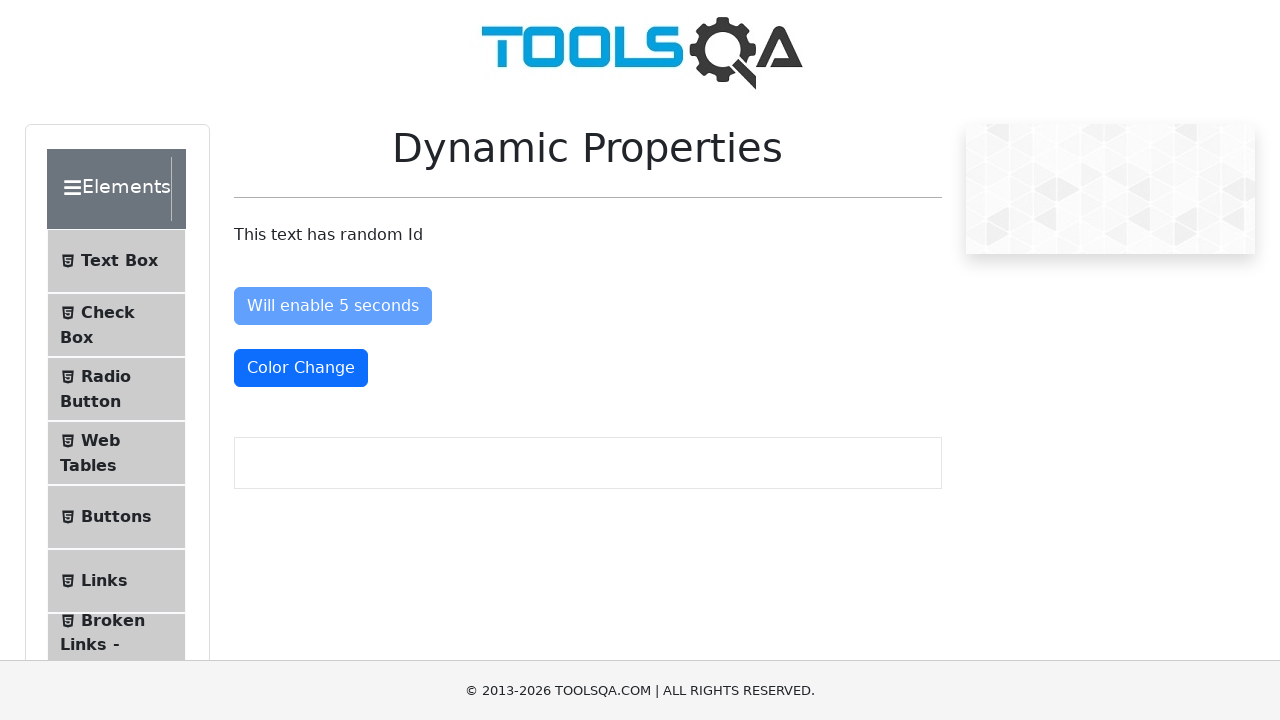

Waited for visible after button to become visible with 10 second timeout
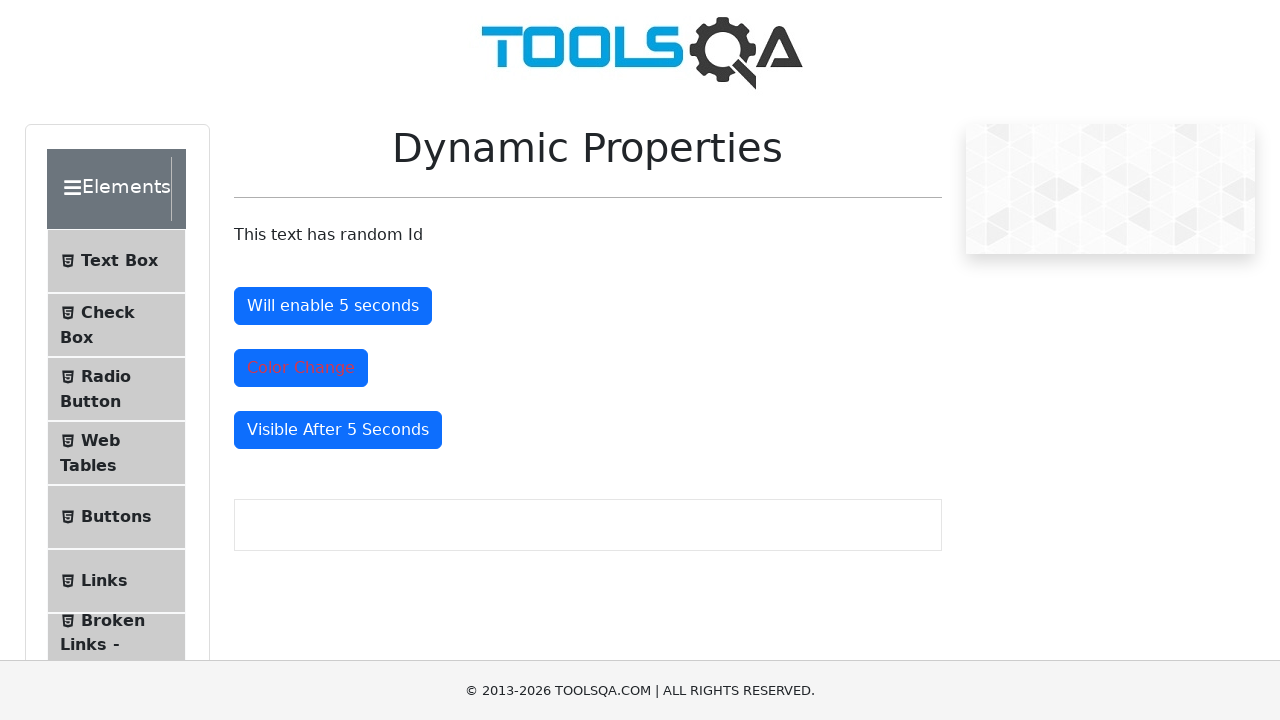

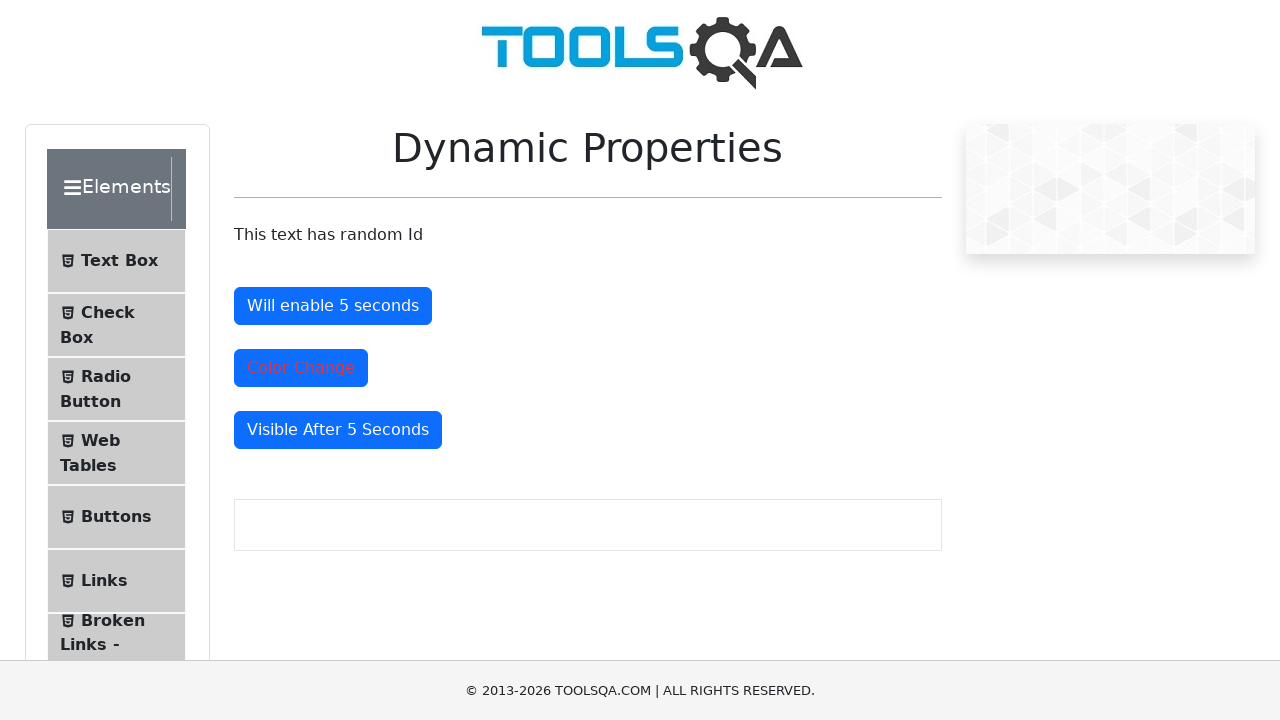